Retrieves a value from an element's attribute, performs a mathematical calculation, and fills a form with the result along with selecting checkboxes before submitting

Starting URL: http://suninjuly.github.io/get_attribute.html

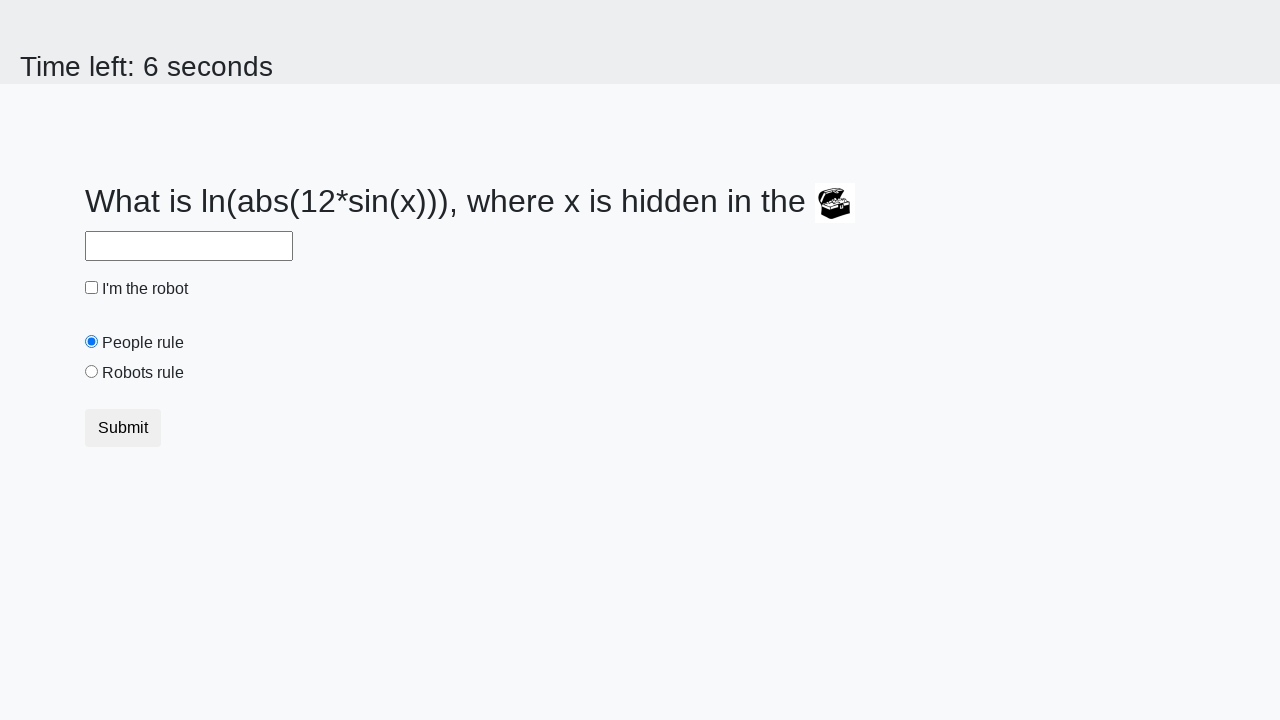

Located the treasure element
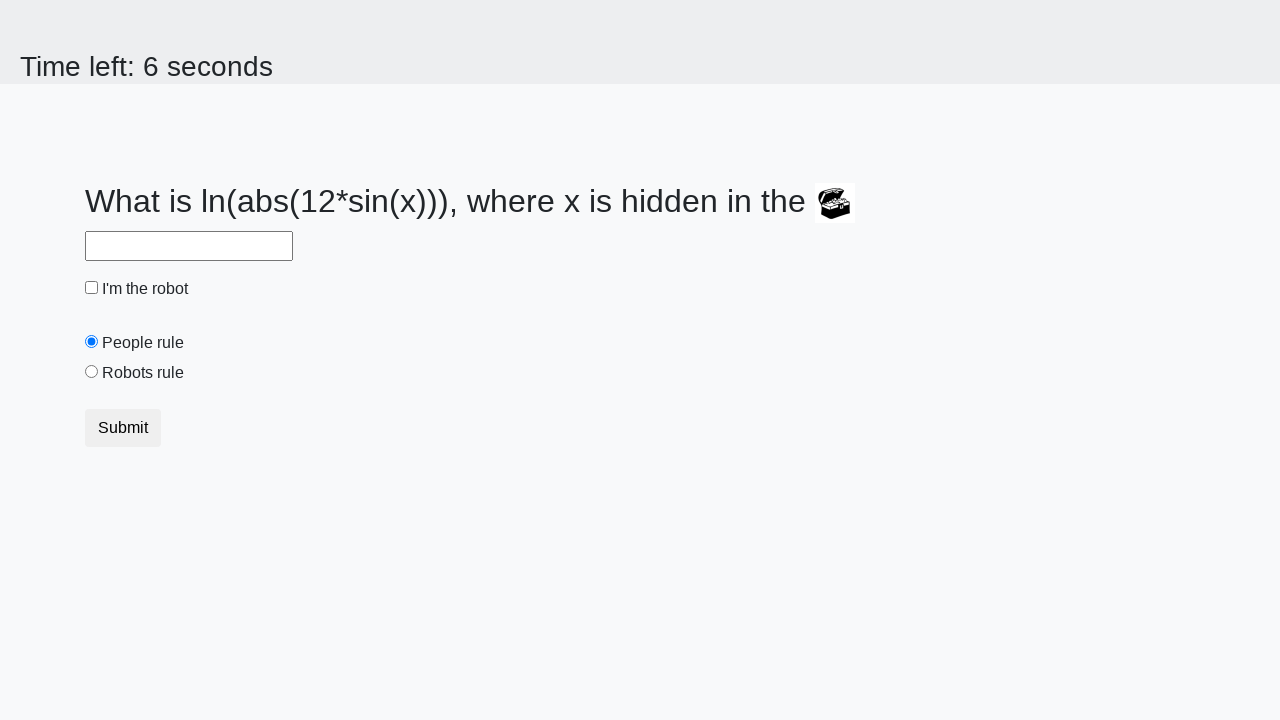

Retrieved valuex attribute from treasure element: 298
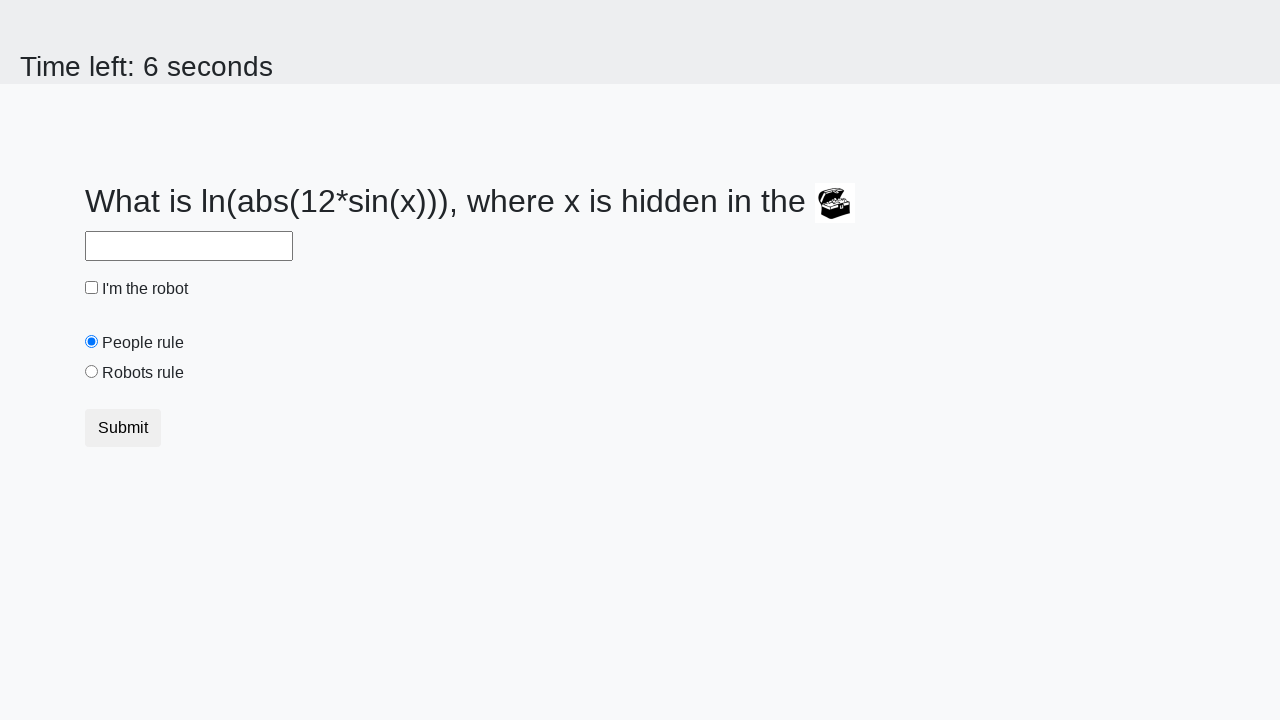

Calculated mathematical result: log(abs(12*sin(298))) = 1.6551092275227692
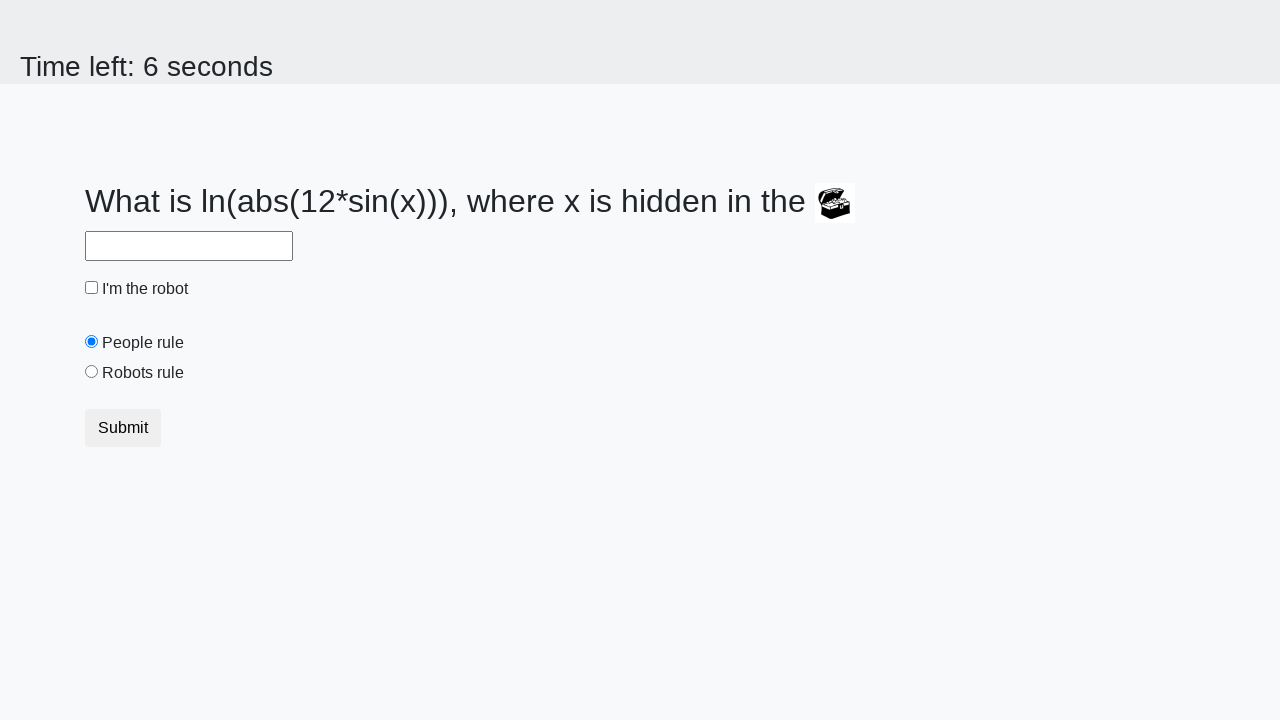

Filled answer field with calculated value: 1.6551092275227692 on #answer
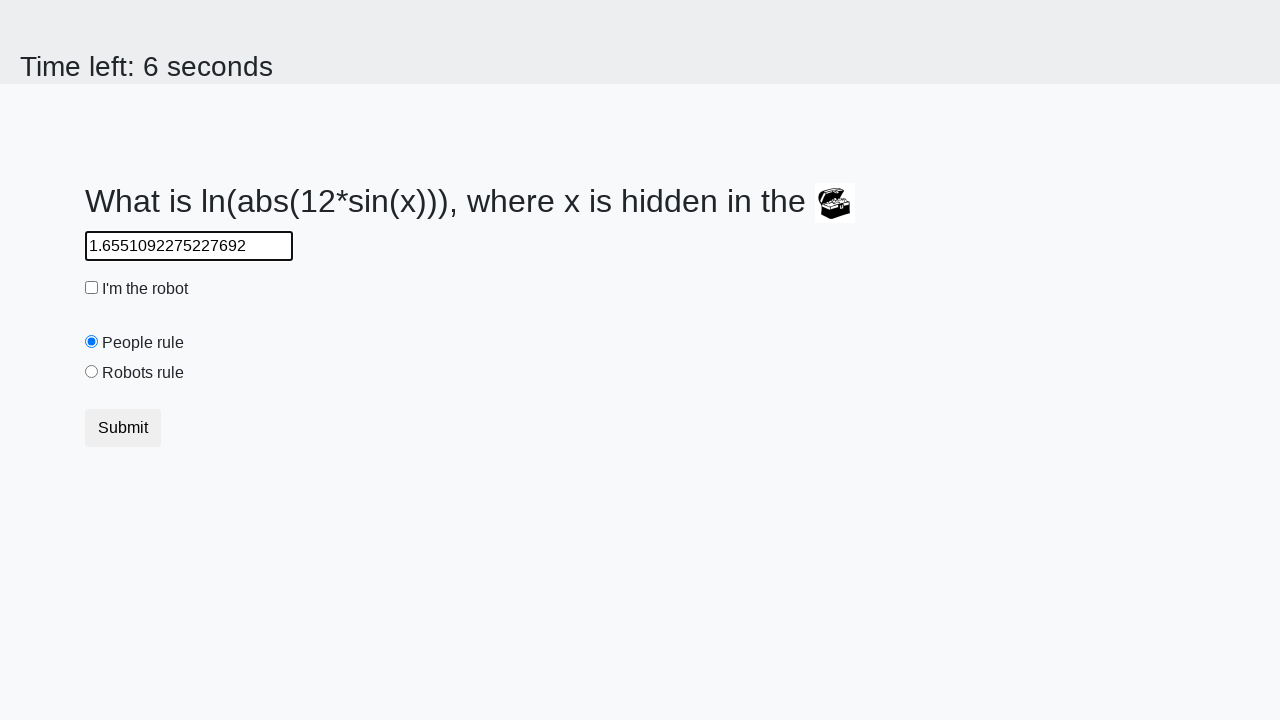

Clicked the robot checkbox at (92, 288) on #robotCheckbox
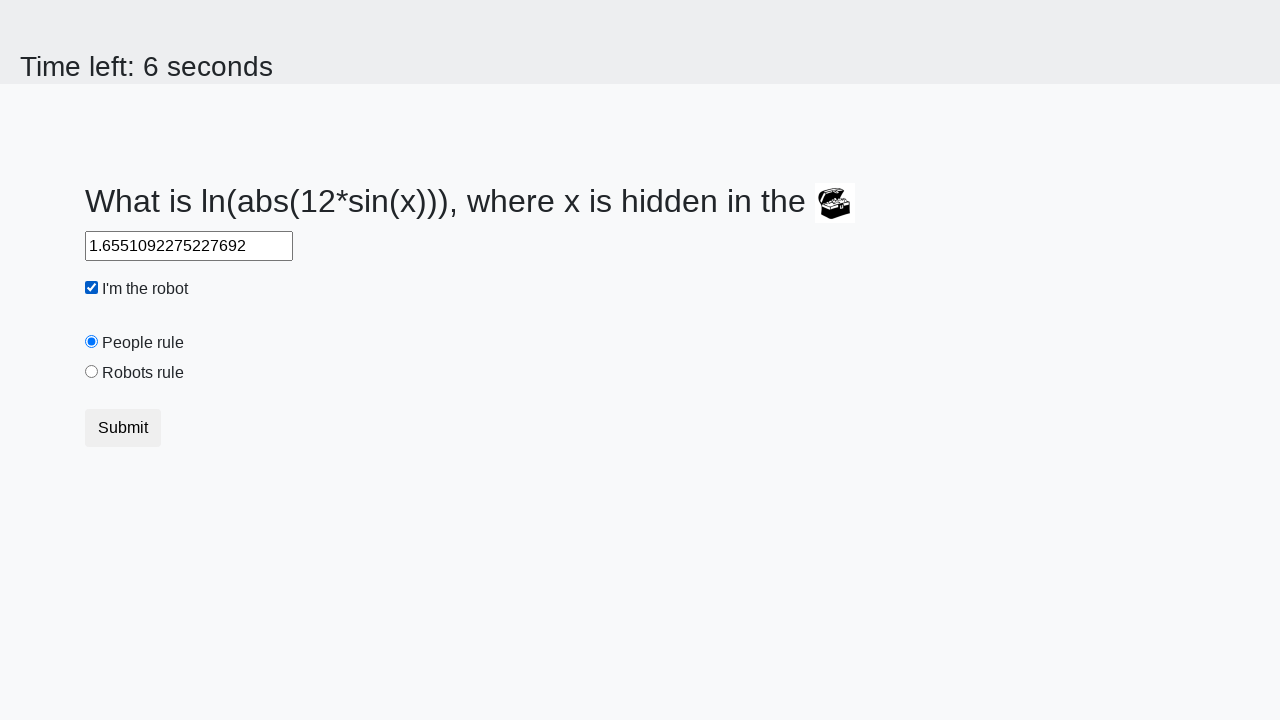

Selected the robots rule radio button at (92, 372) on #robotsRule
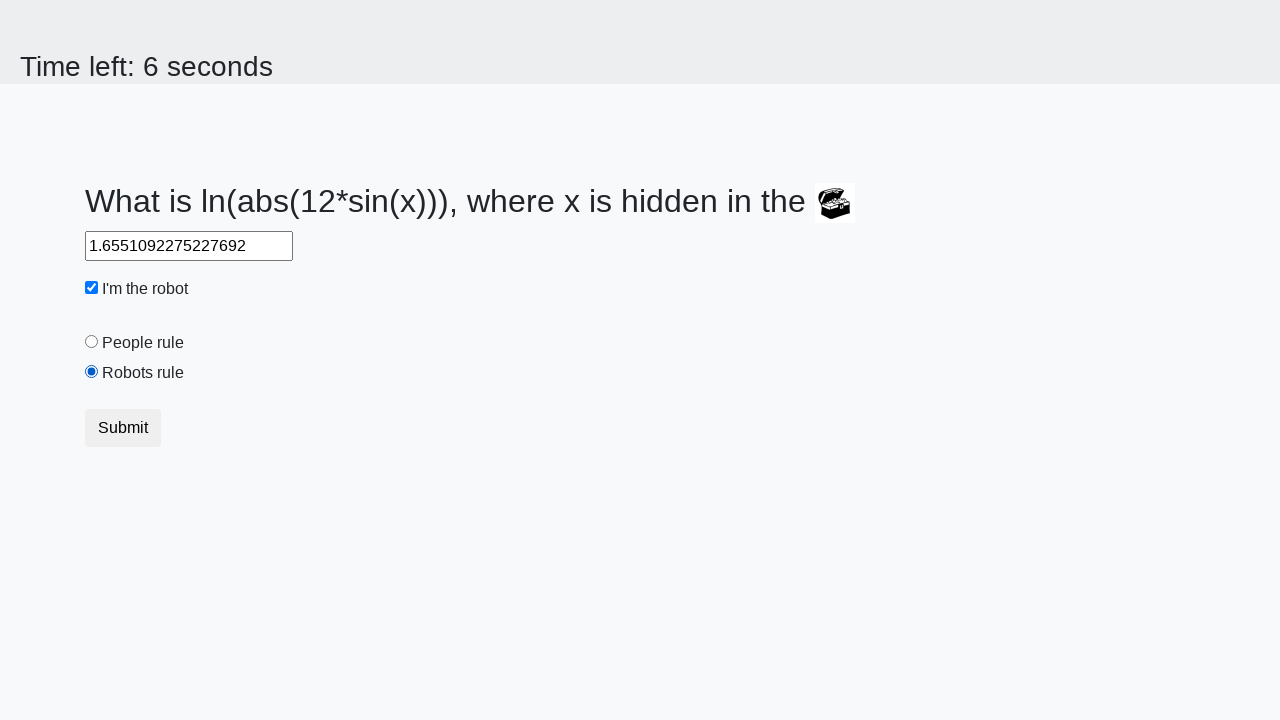

Clicked the submit button at (123, 428) on button.btn
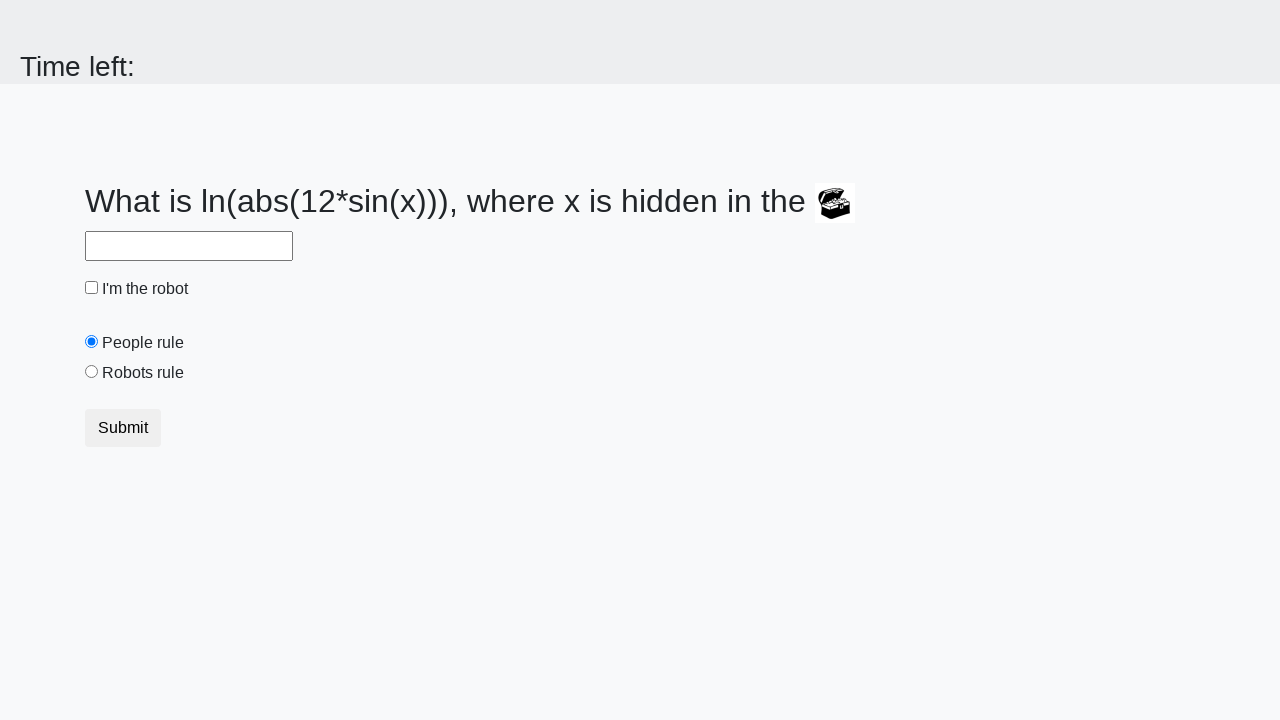

Waited for form submission to complete
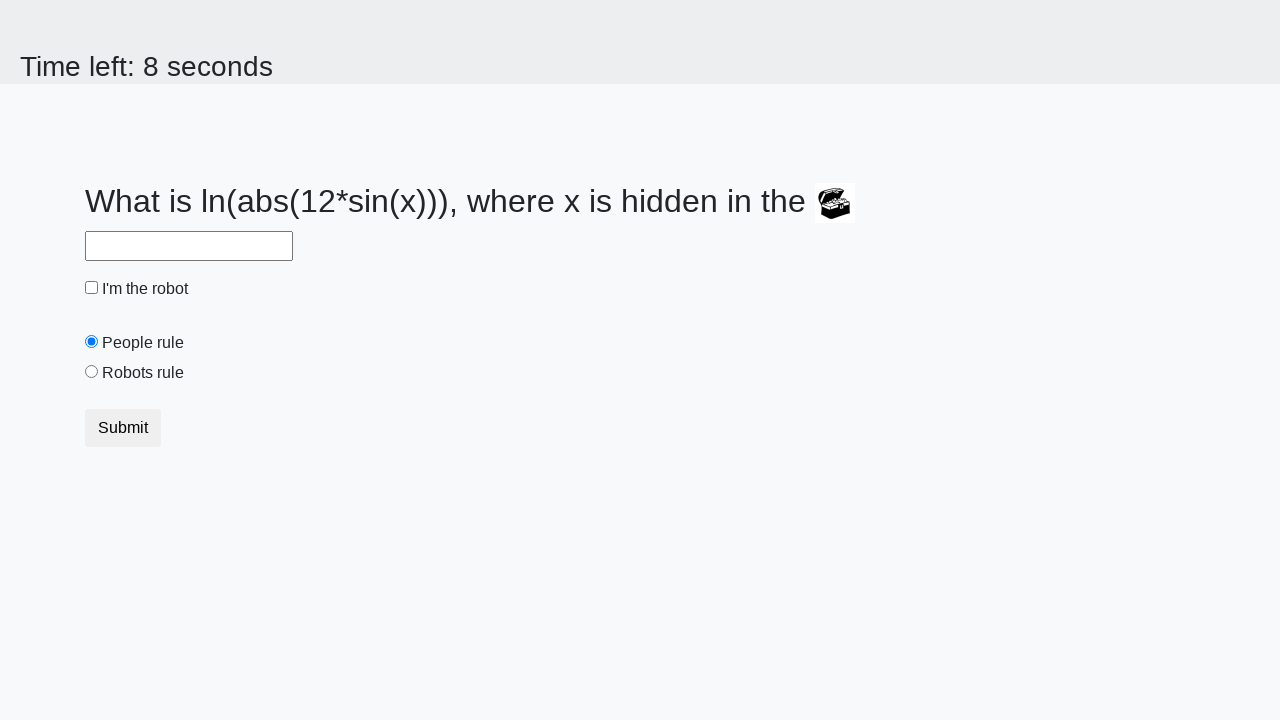

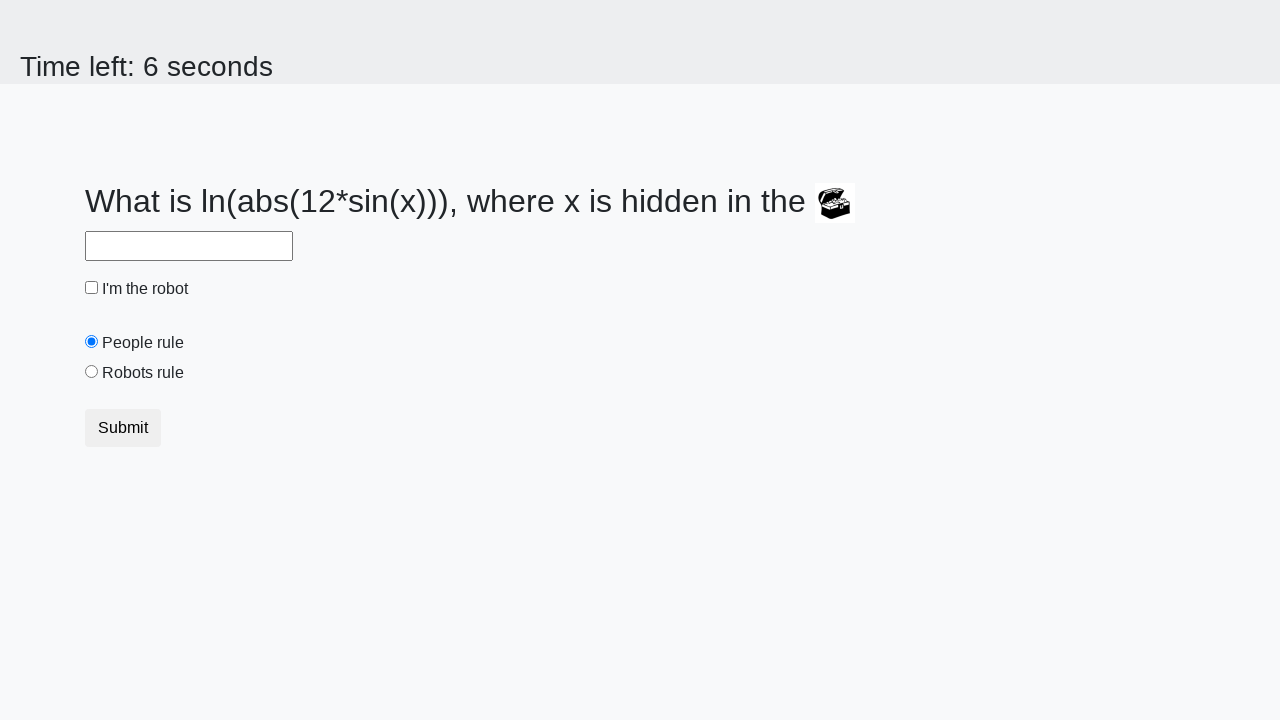